Tests hover functionality by hovering over an image element and verifying that hidden user information becomes visible

Starting URL: https://the-internet.herokuapp.com/hovers

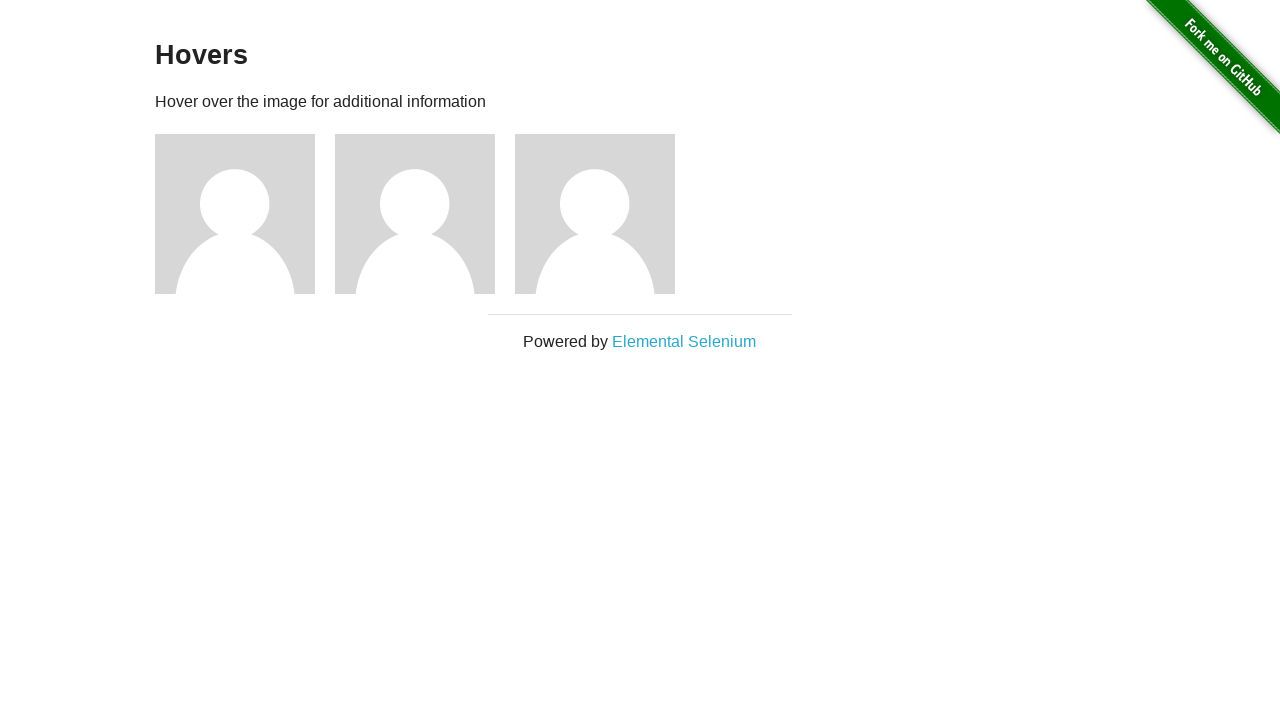

Hovered over the first image in the example section at (235, 214) on xpath=//div[@class='example']//div[1]//img[1]
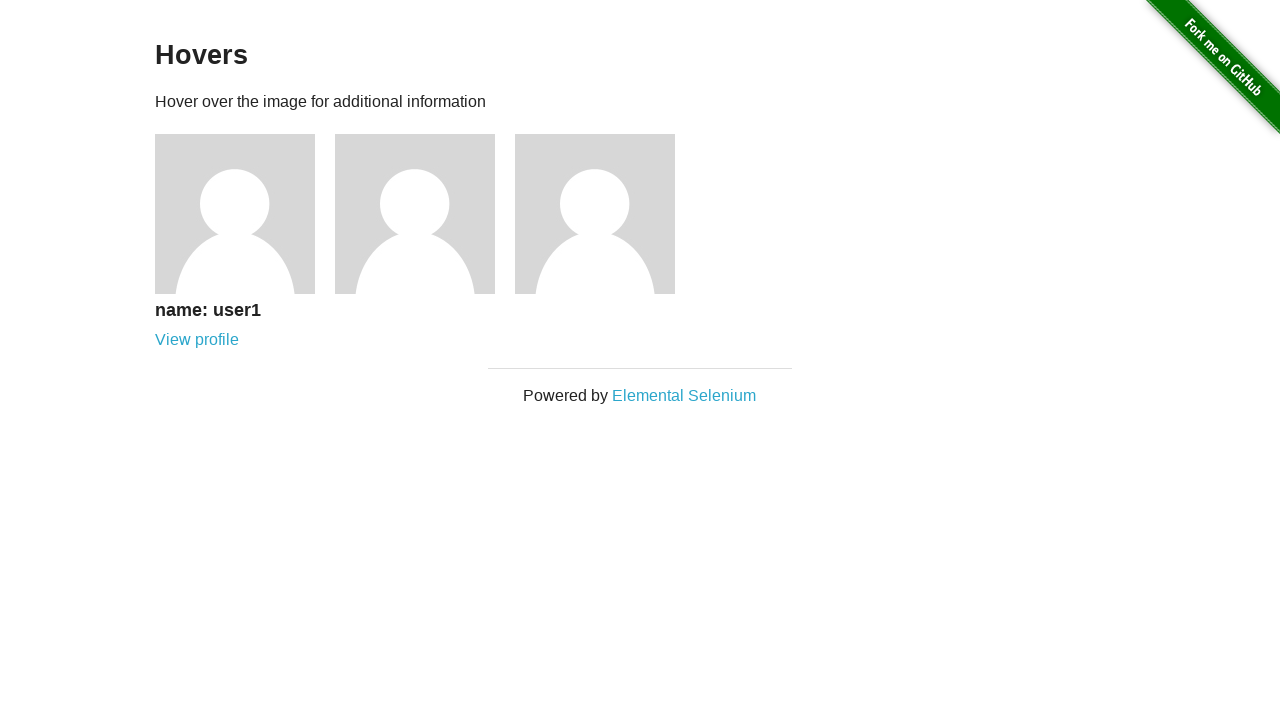

Located the user information element
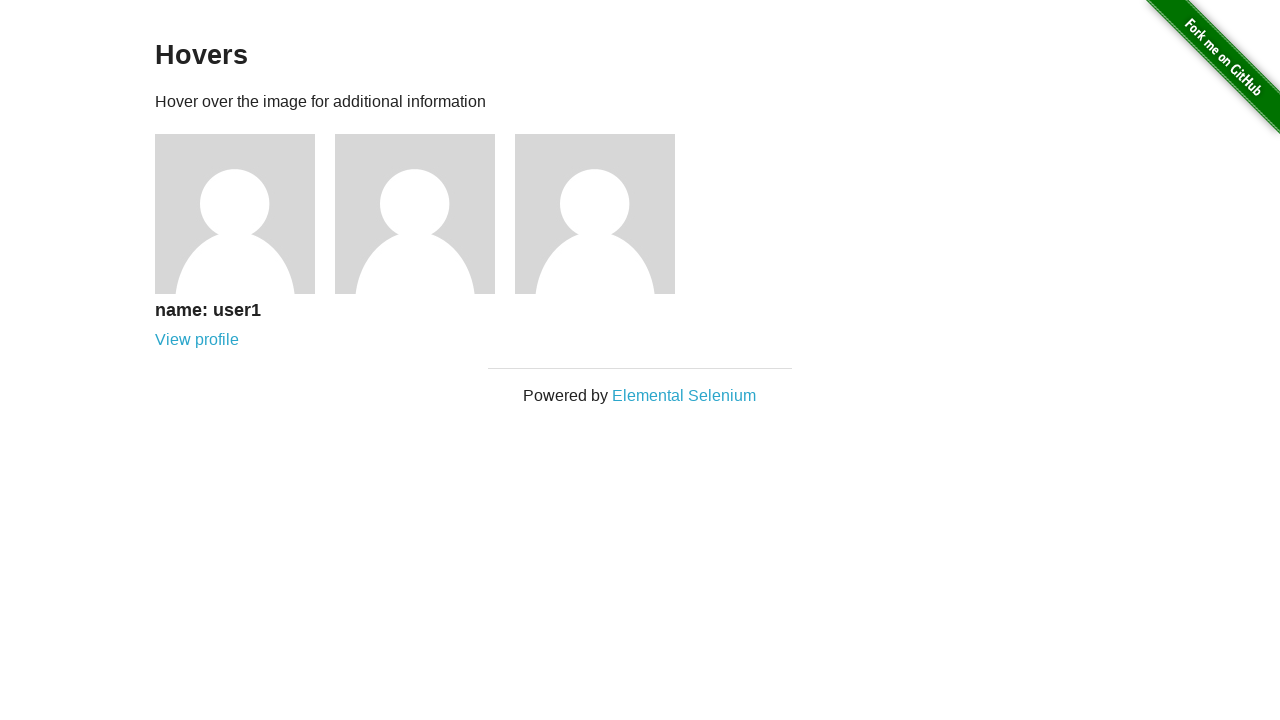

Verified that hidden user information became visible on hover
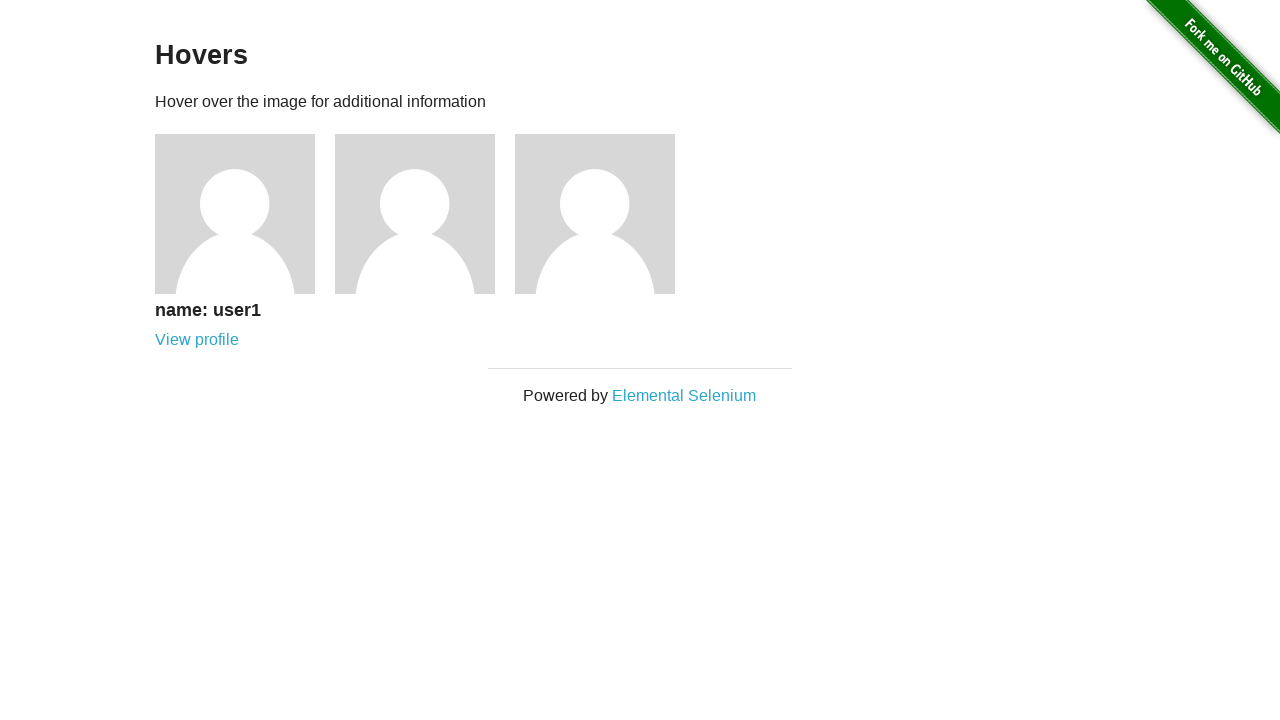

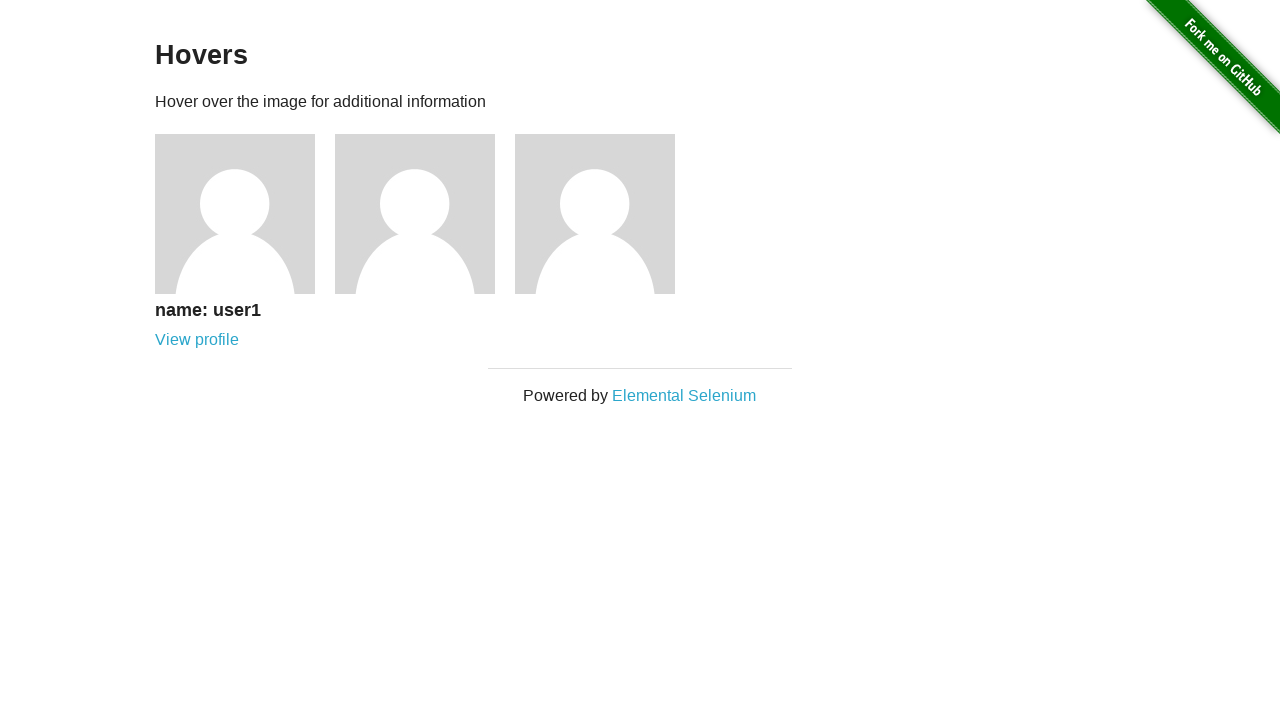